Tests scrolling to an iframe that's out of view, switching to the iframe context, and interacting with a checkbox inside it

Starting URL: https://www.selenium.dev/selenium/web/scrolling_tests/page_with_frame_out_of_view.html

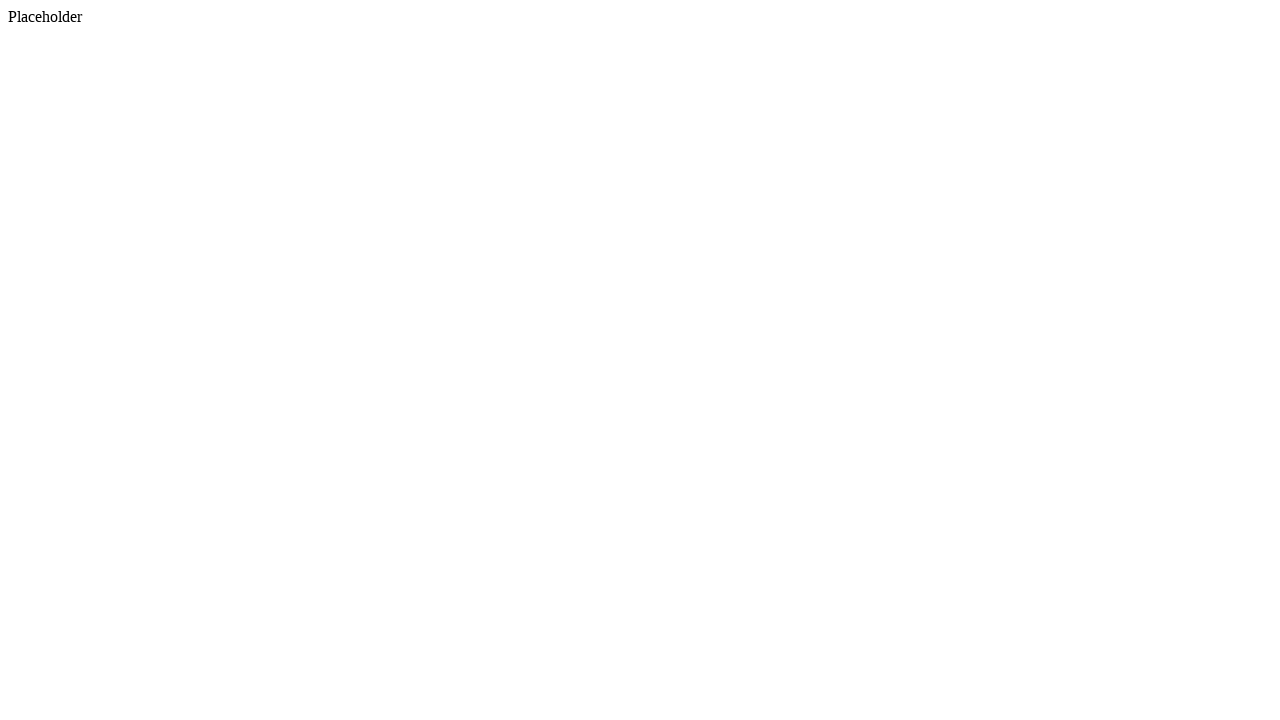

Located iframe with name 'frame'
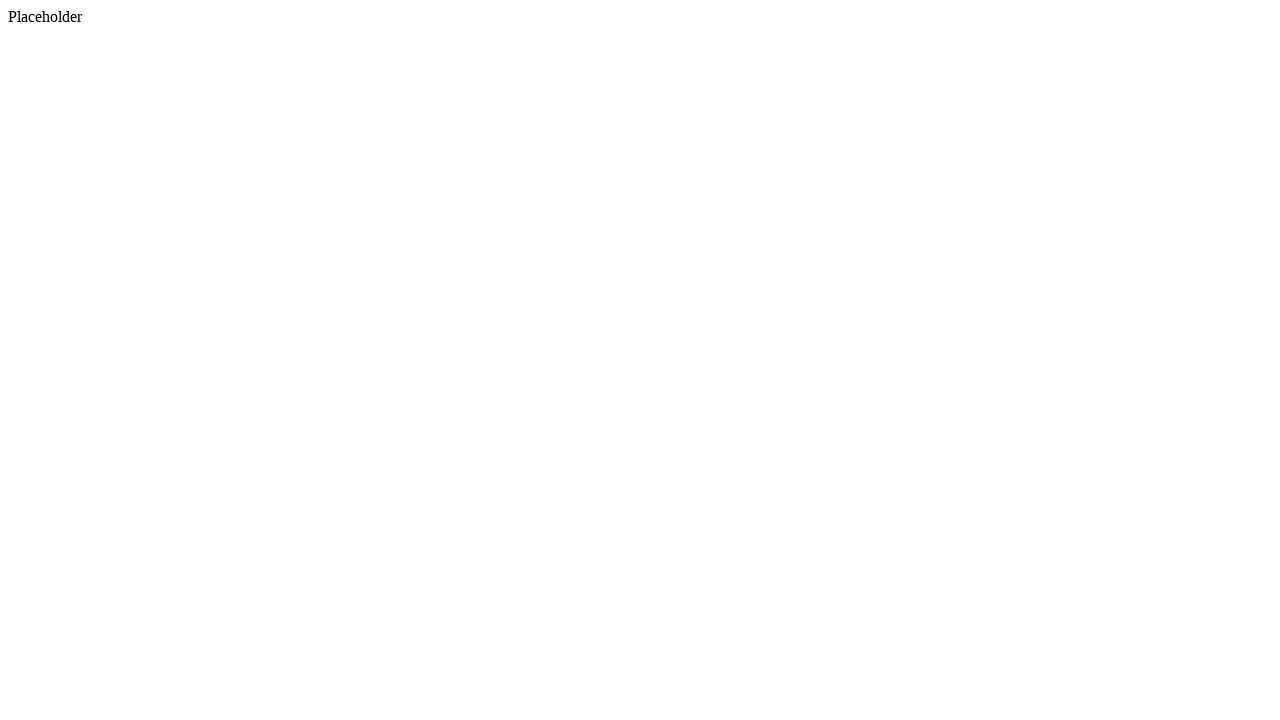

Scrolled iframe into view
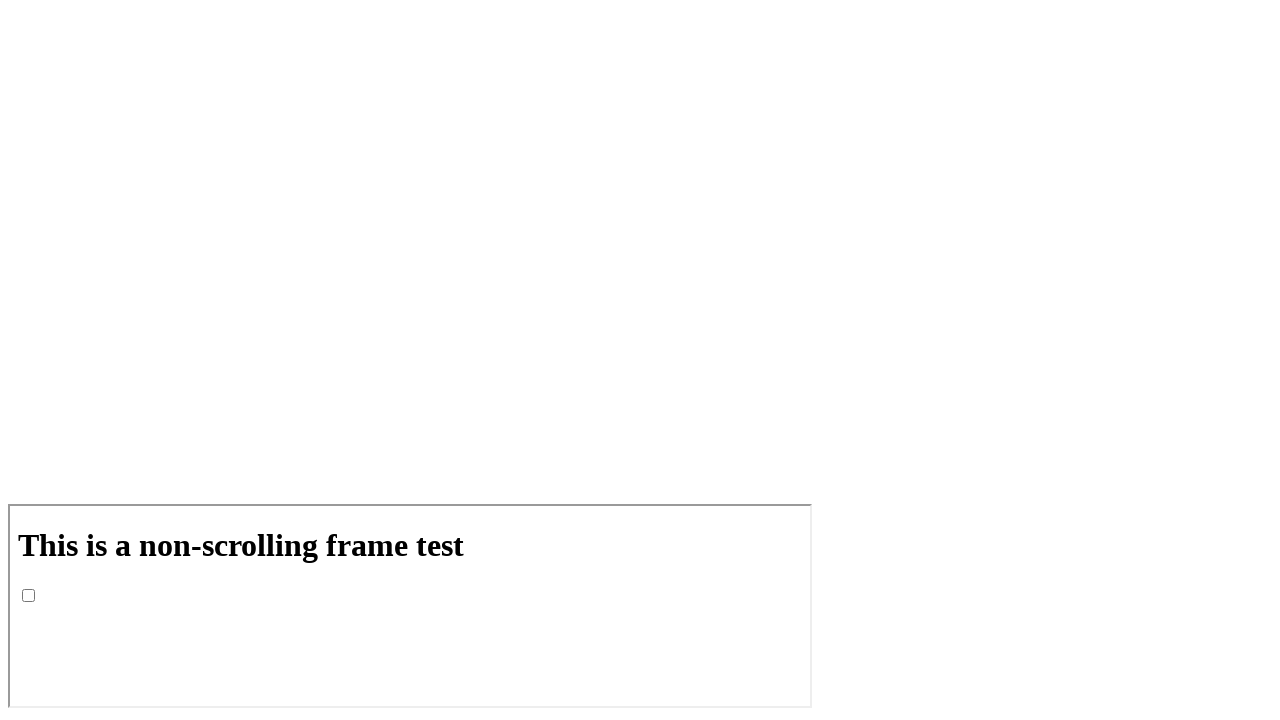

Located checkbox inside iframe
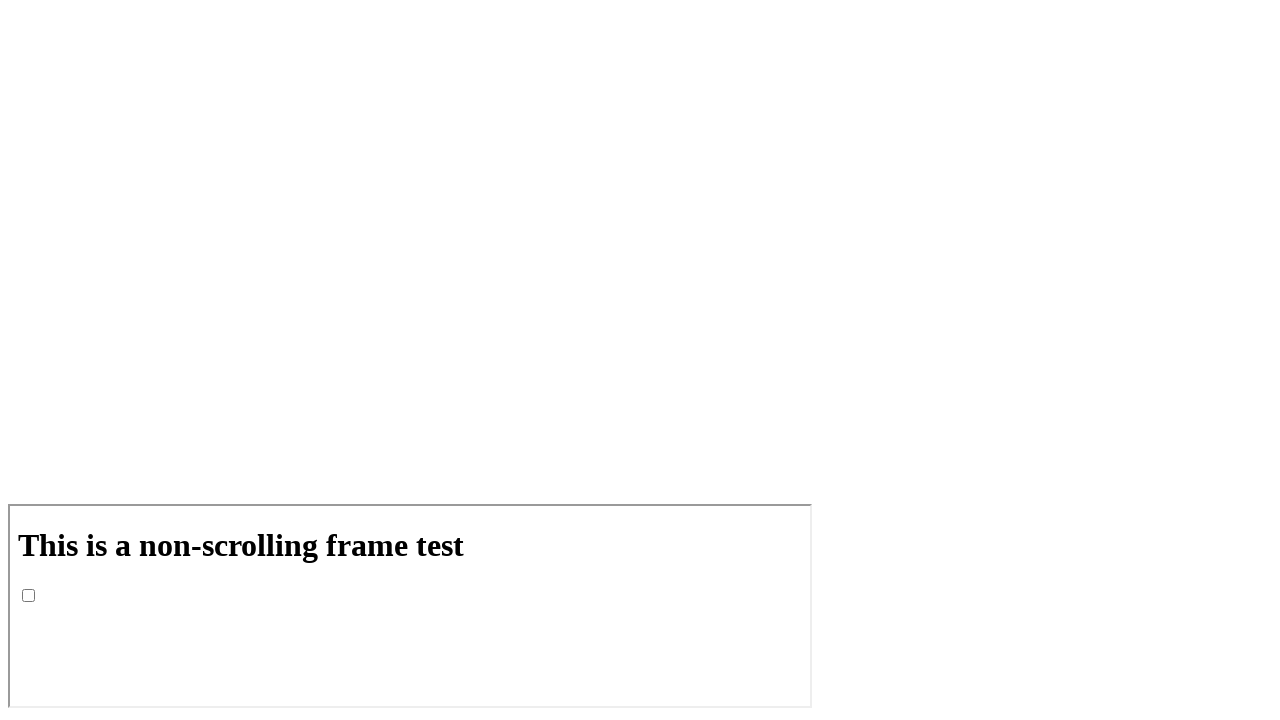

Clicked checkbox inside iframe at (28, 595) on iframe[name='frame'] >> internal:control=enter-frame >> input[name='checkbox']
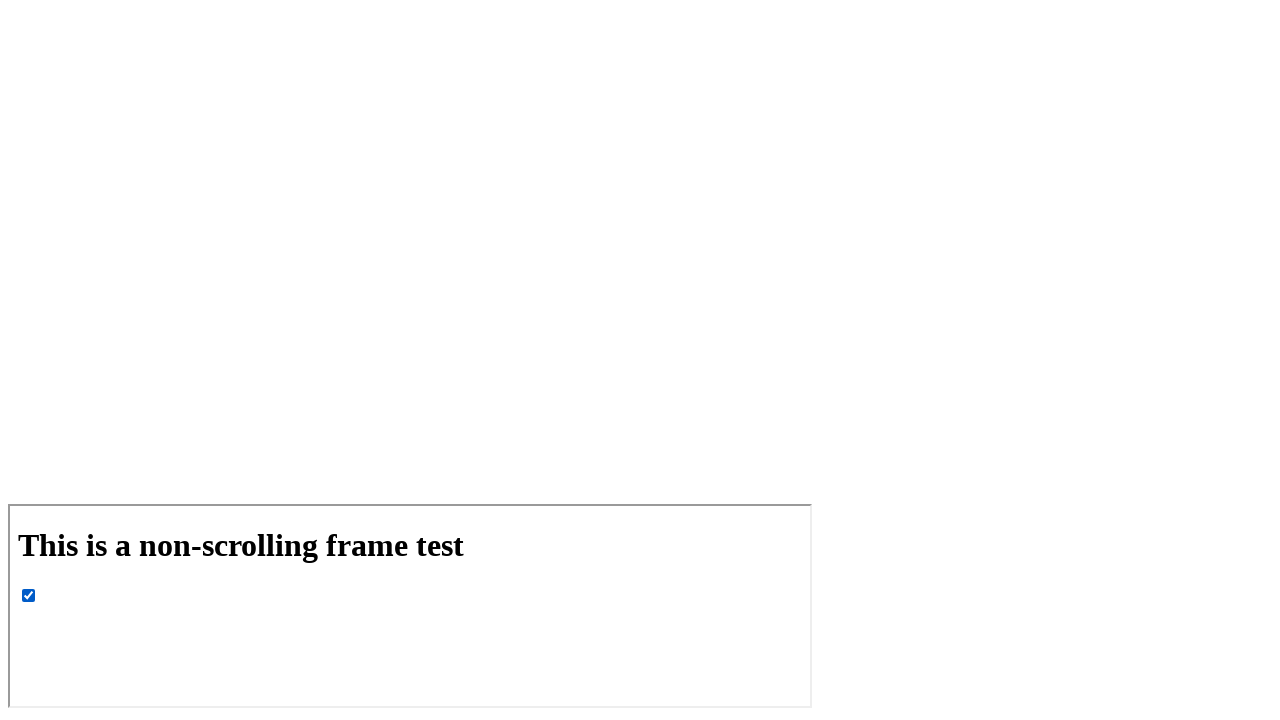

Verified checkbox is checked
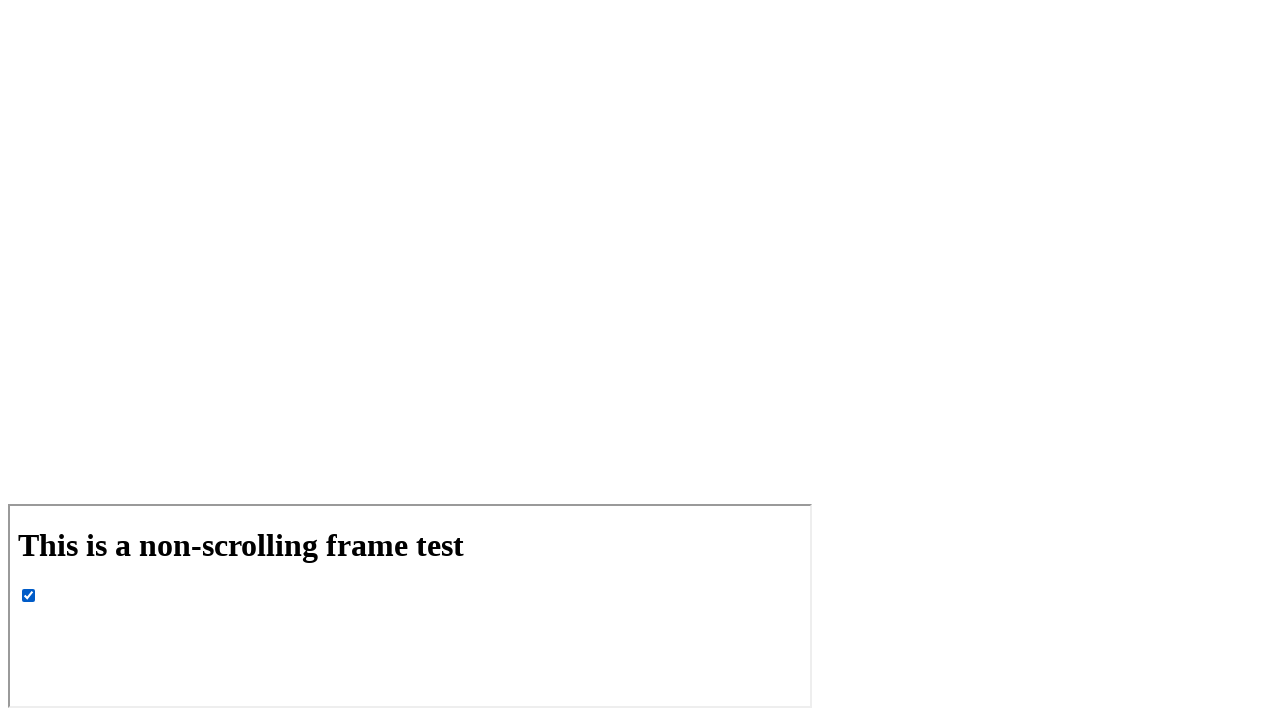

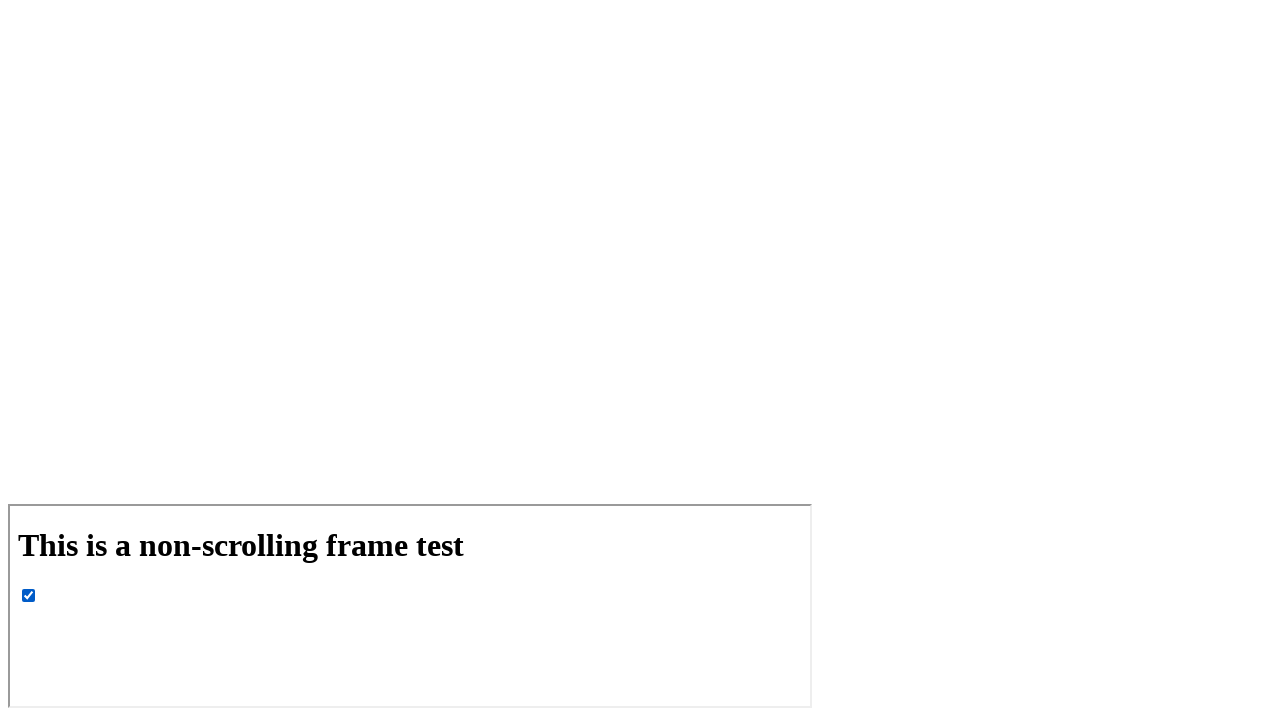